Tests tooltip functionality by hovering over a button and a text field to trigger their respective tooltips

Starting URL: https://demoqa.com/tool-tips

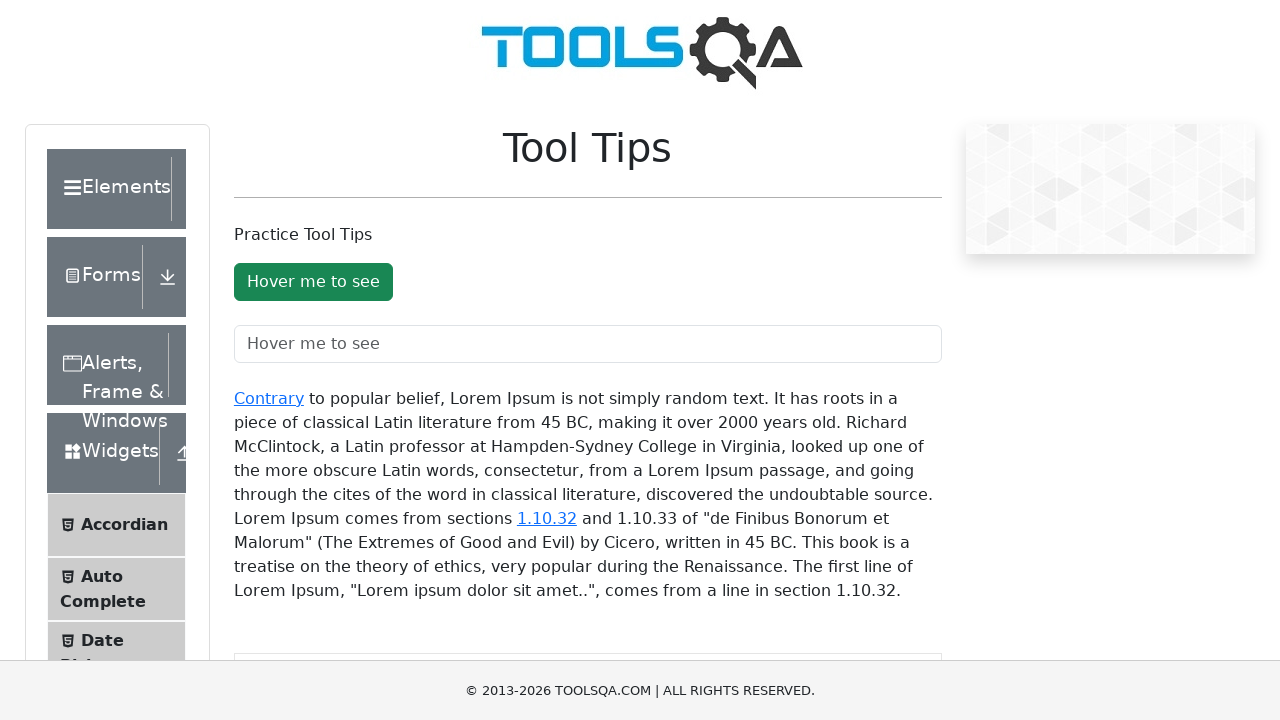

Located the tooltip button element
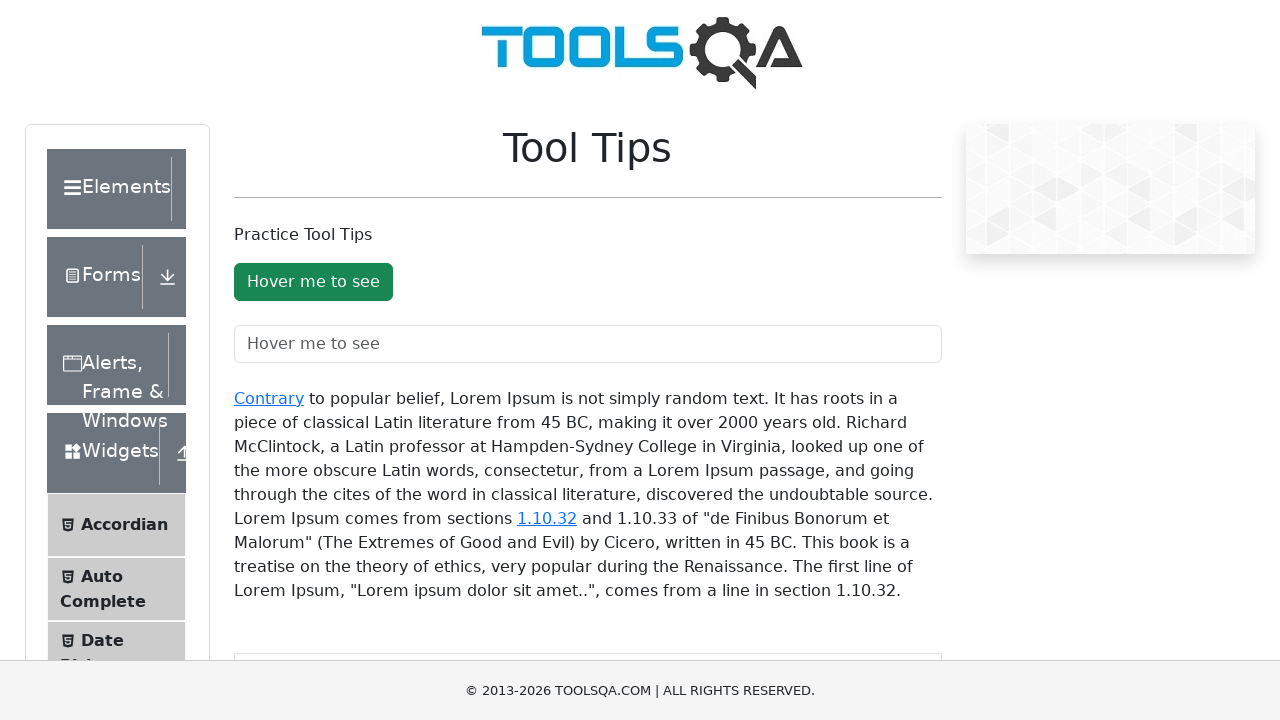

Hovered over tooltip button to trigger tooltip display at (313, 282) on #toolTipButton
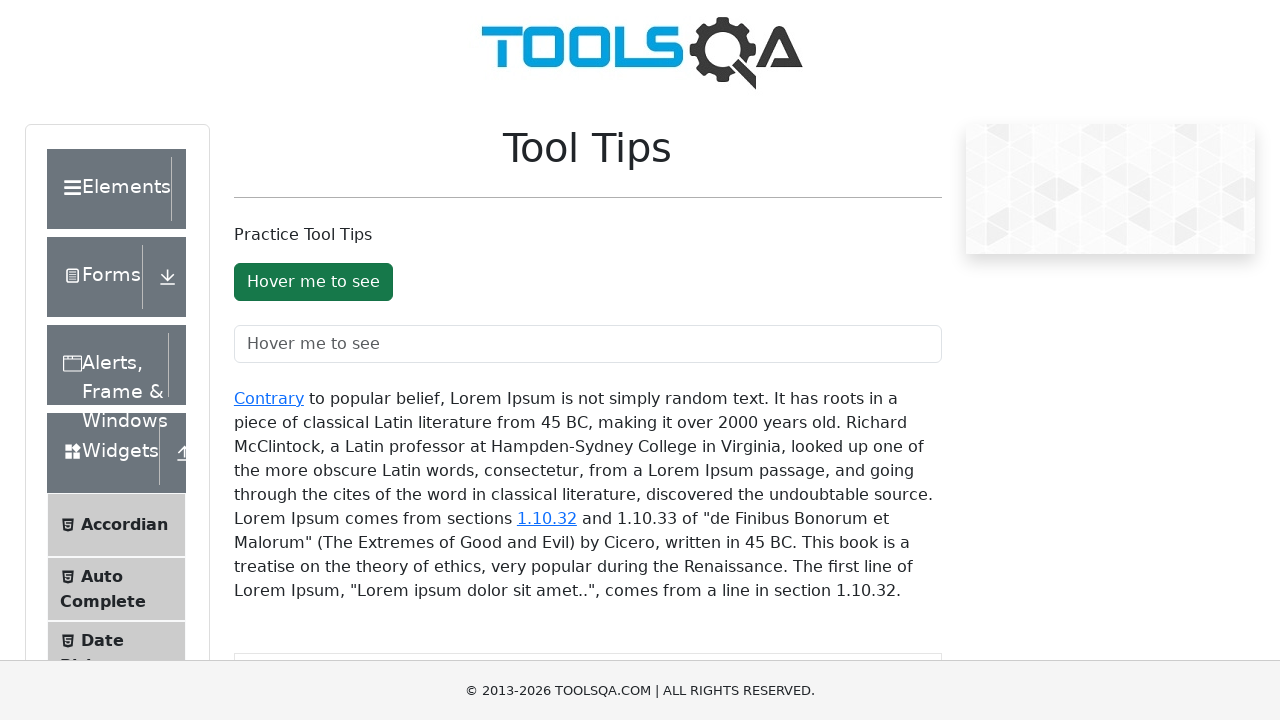

Waited for button tooltip to appear
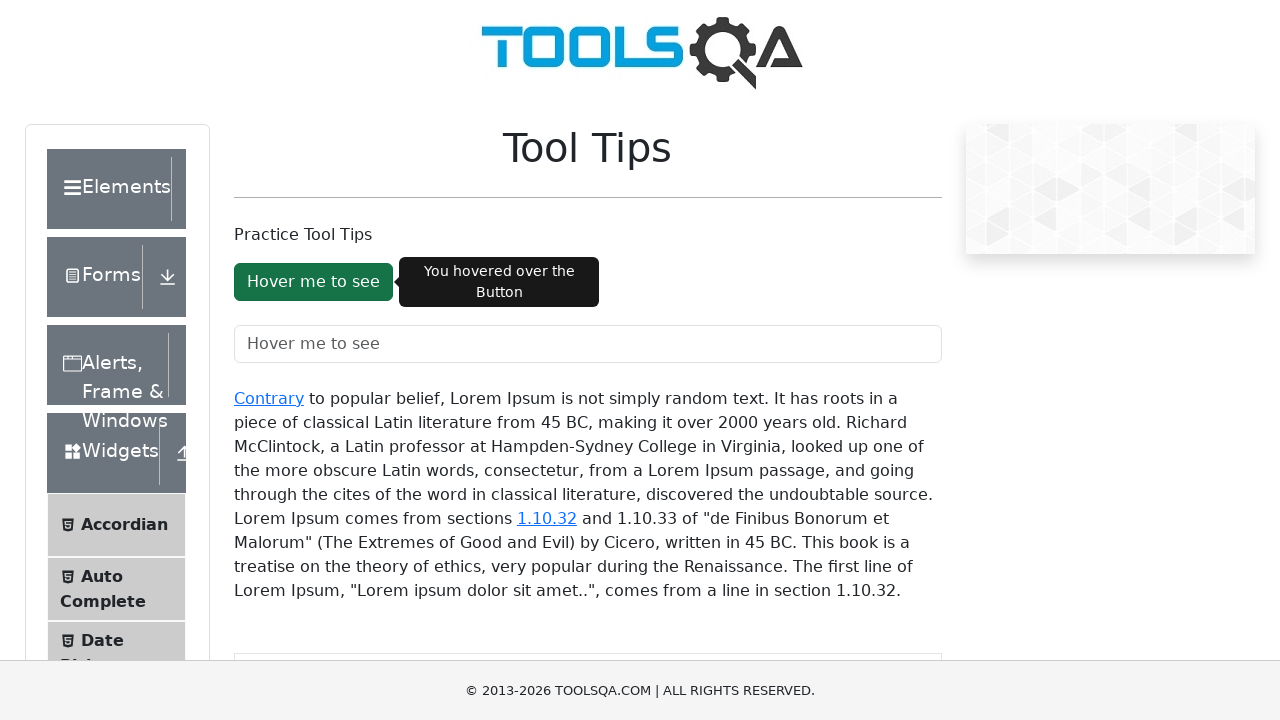

Located the tooltip text field element
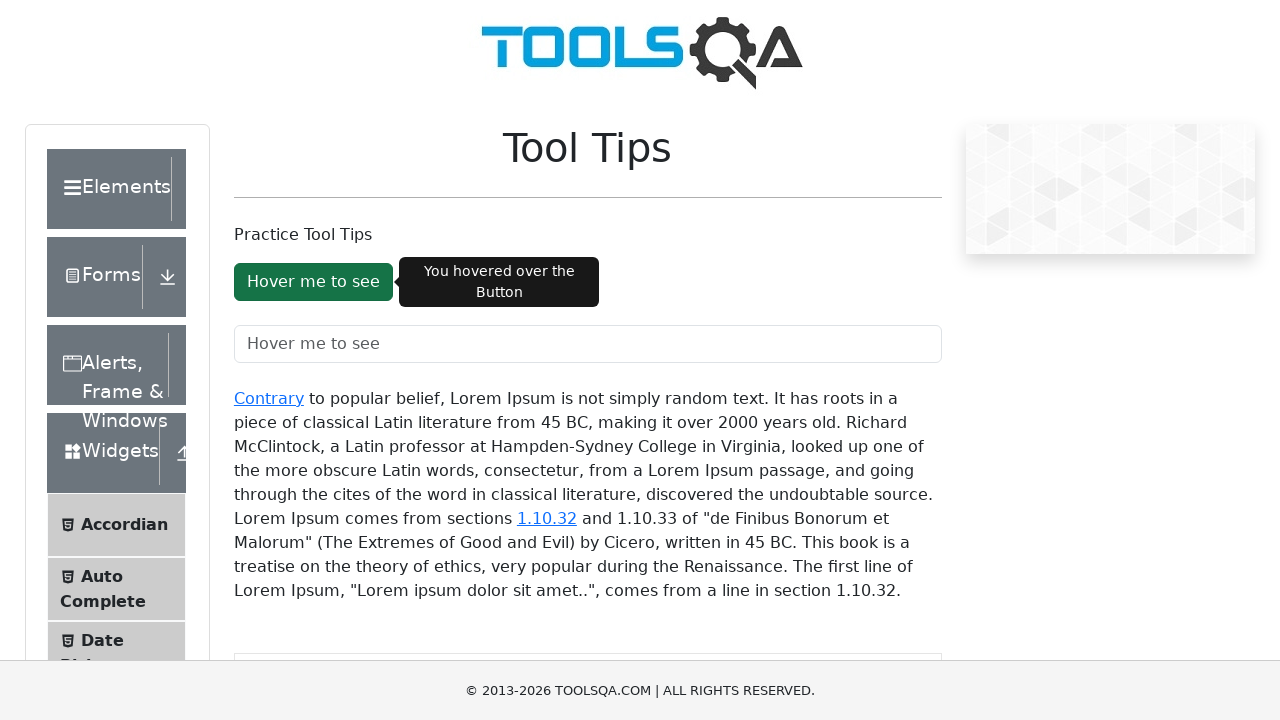

Hovered over text field to trigger its tooltip display at (588, 344) on #toolTipTextField
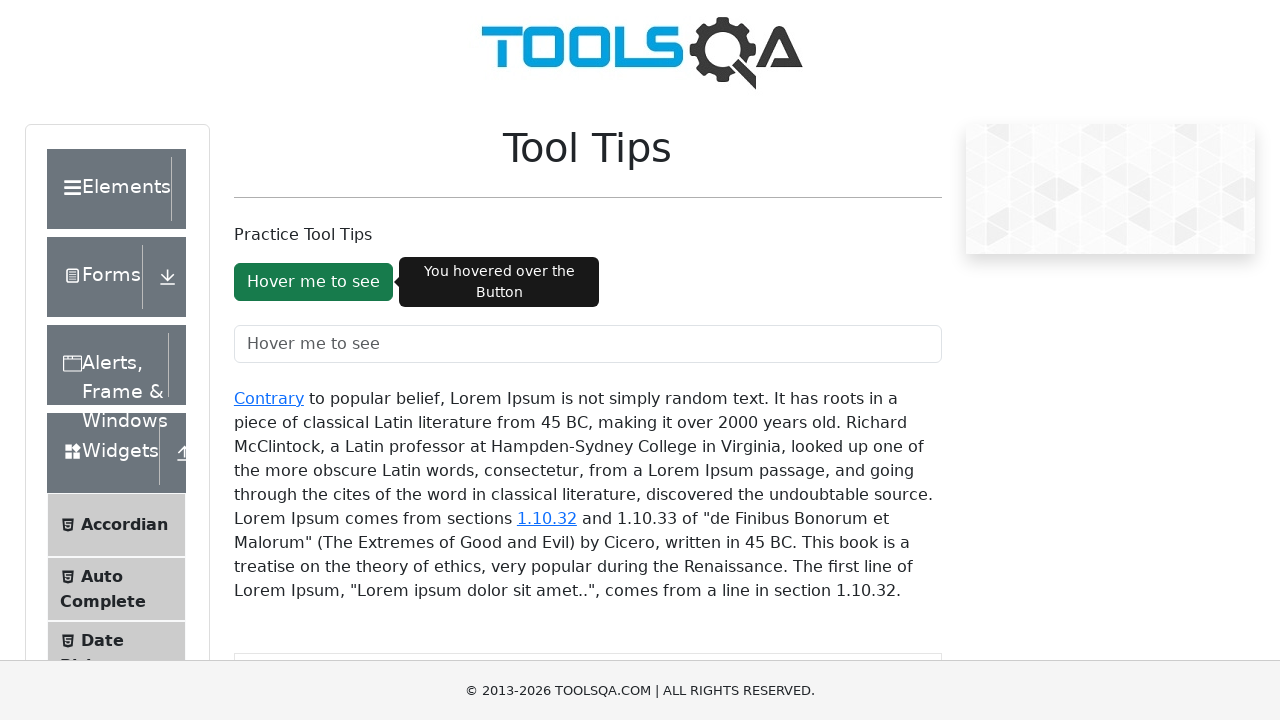

Waited for text field tooltip to appear
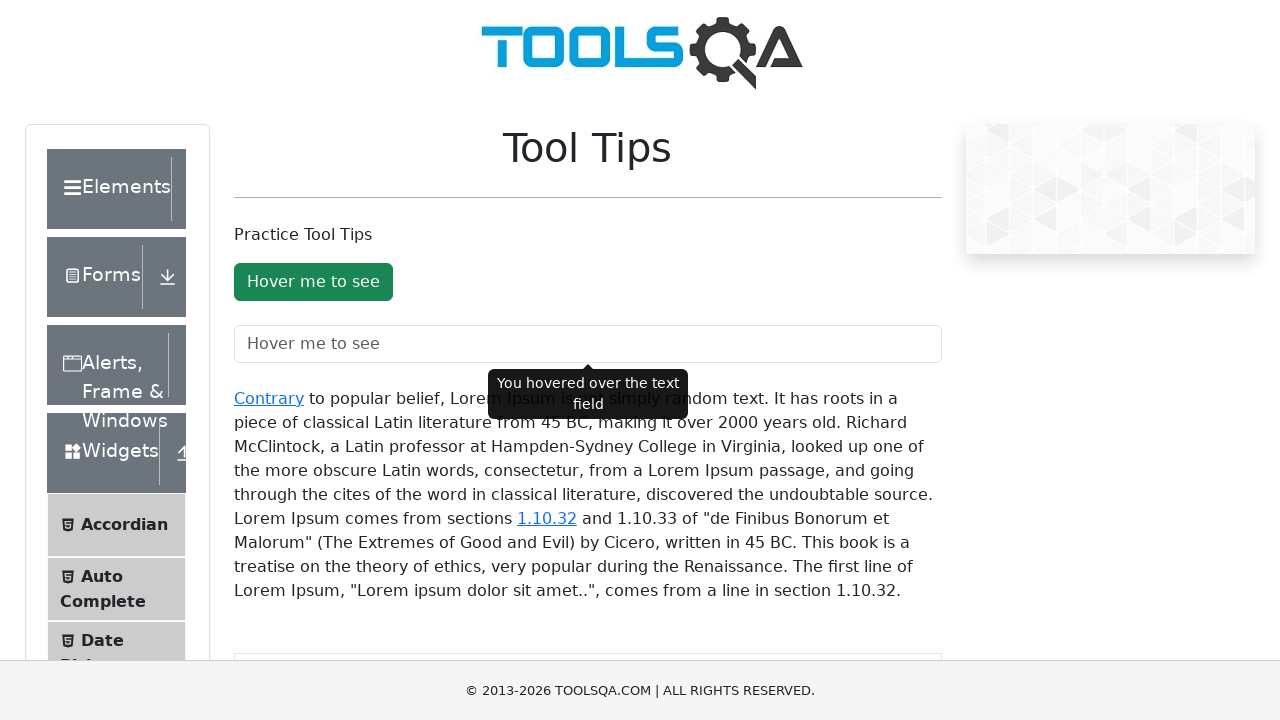

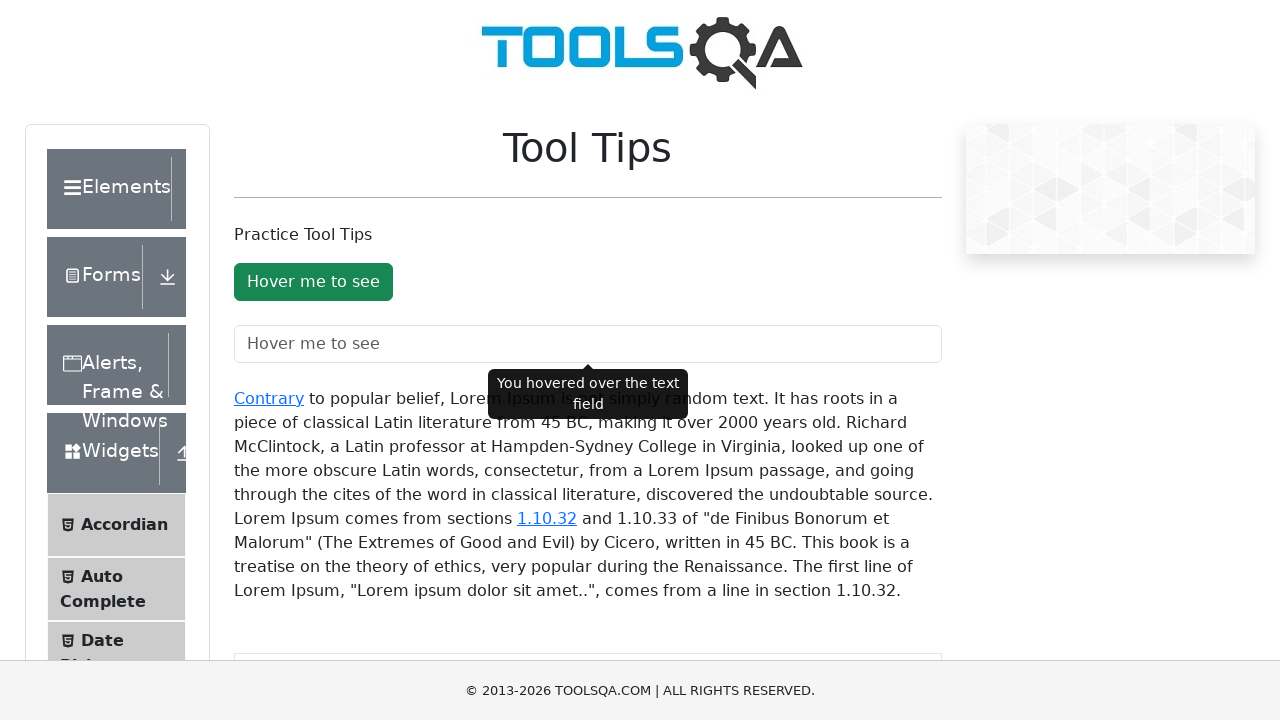